Tests keyboard input by pressing the arrow down key and verifying the page responds

Starting URL: https://the-internet.herokuapp.com/key_presses

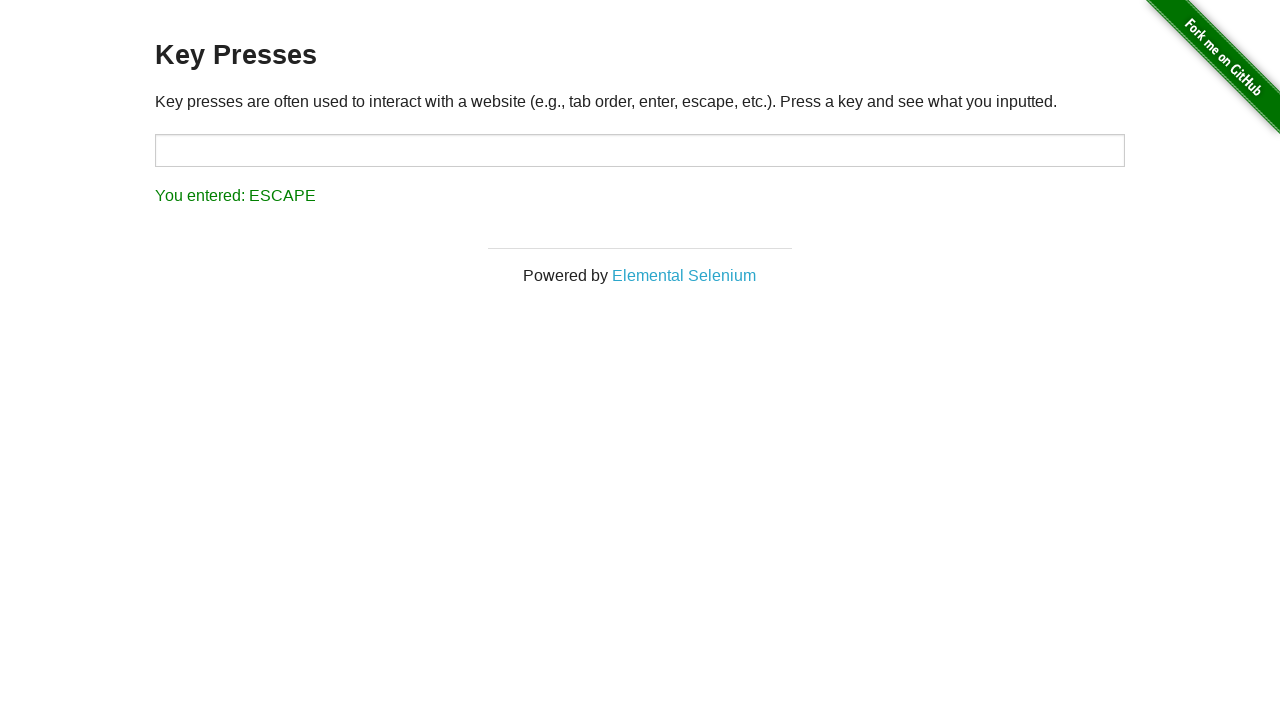

Navigated to key presses test page
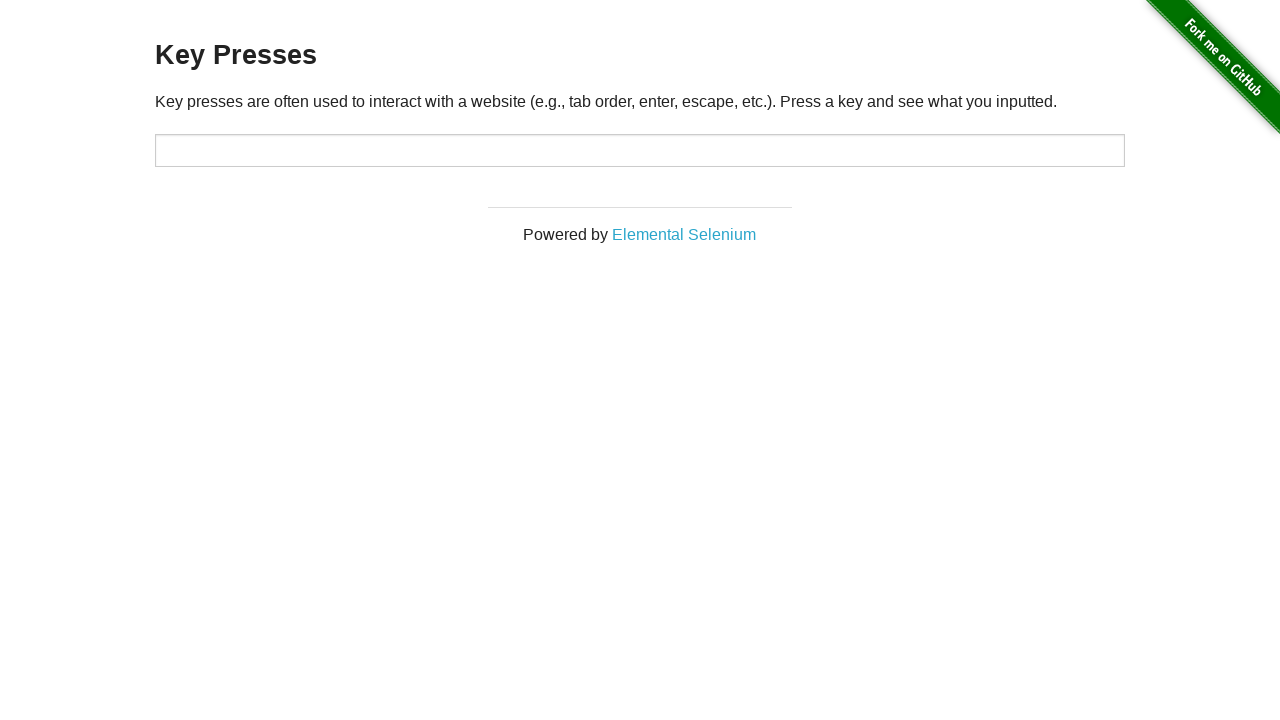

Pressed the arrow down key
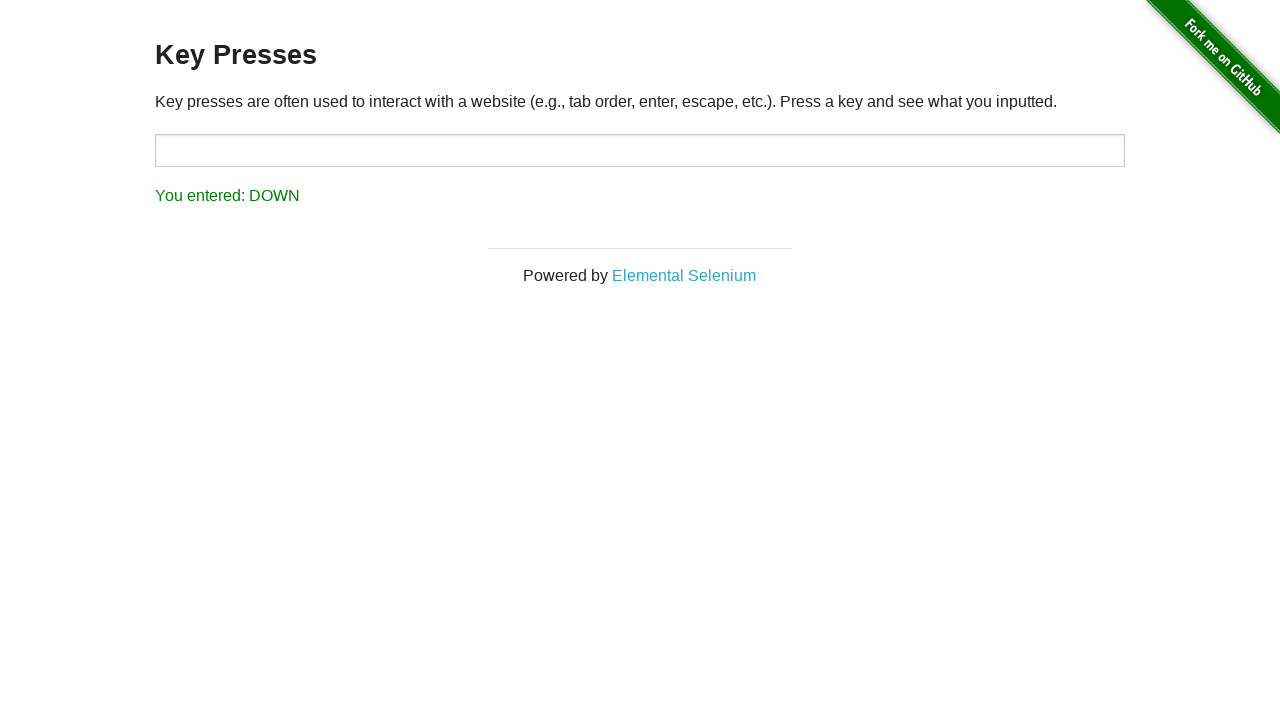

Verified page displayed 'Down' key press response
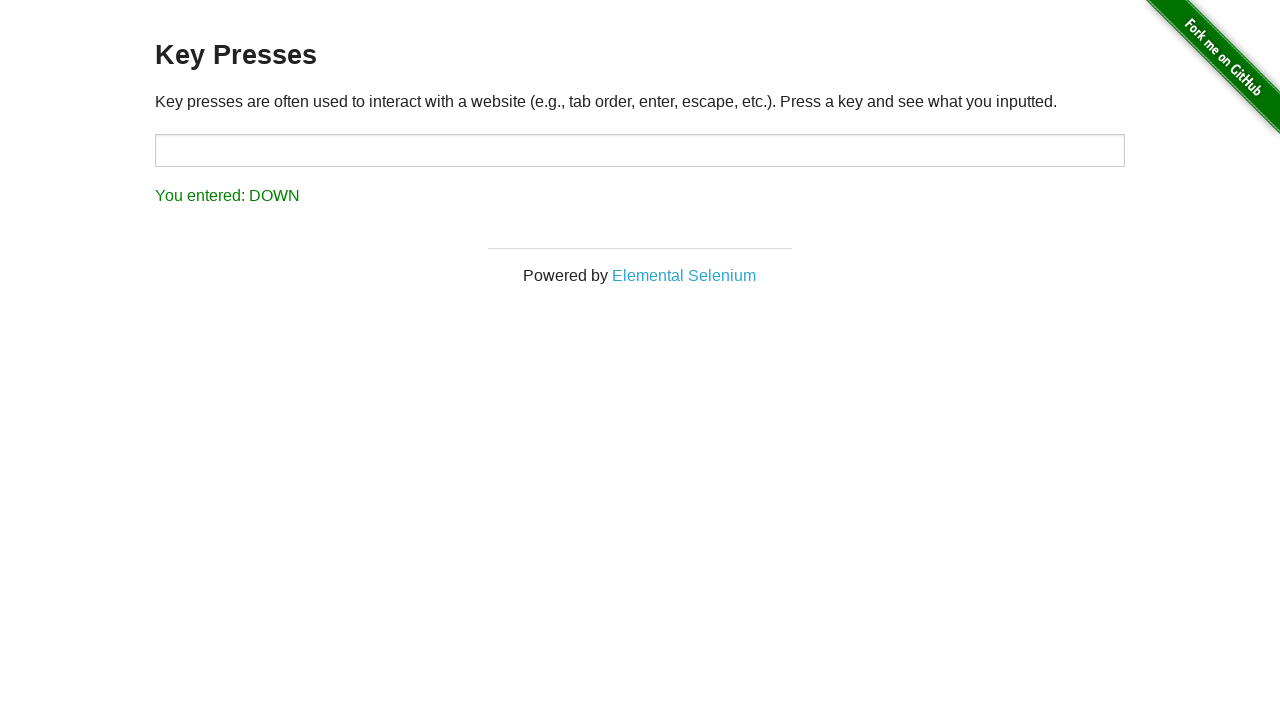

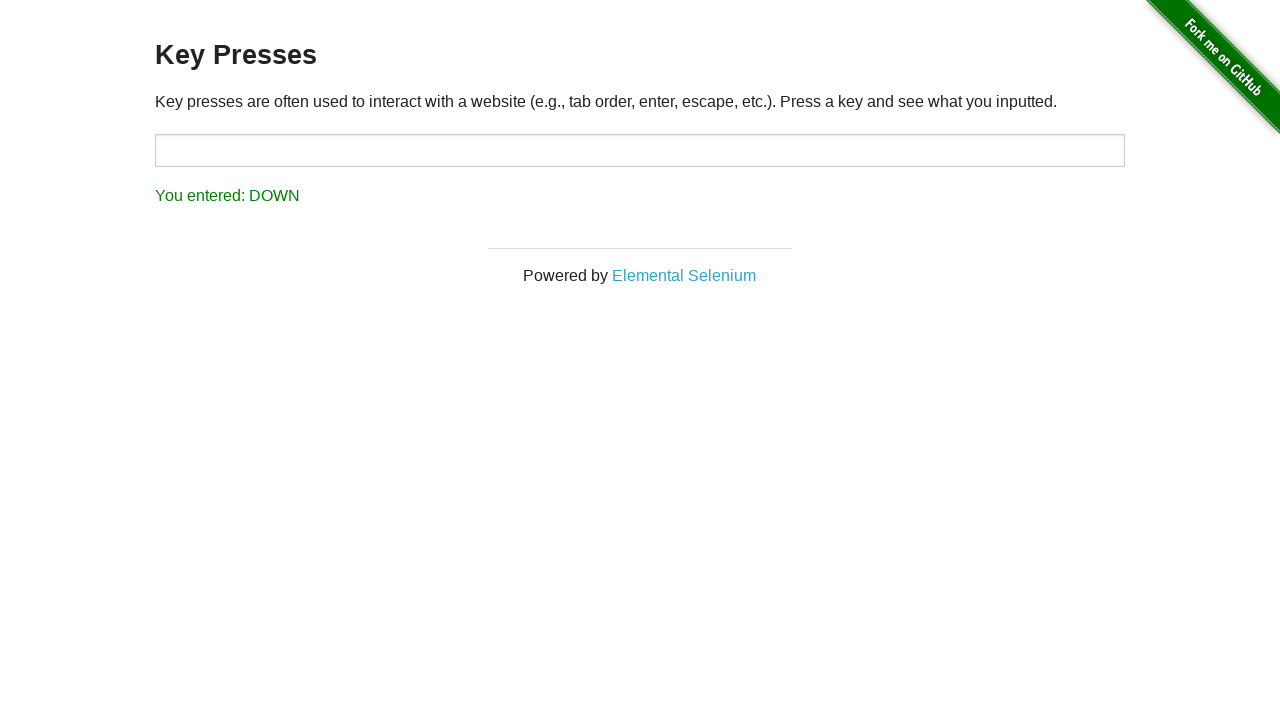